Tests form validation by submitting with blank/empty data to verify error handling

Starting URL: https://www.pixlogix.com/careers/php-team-lead/

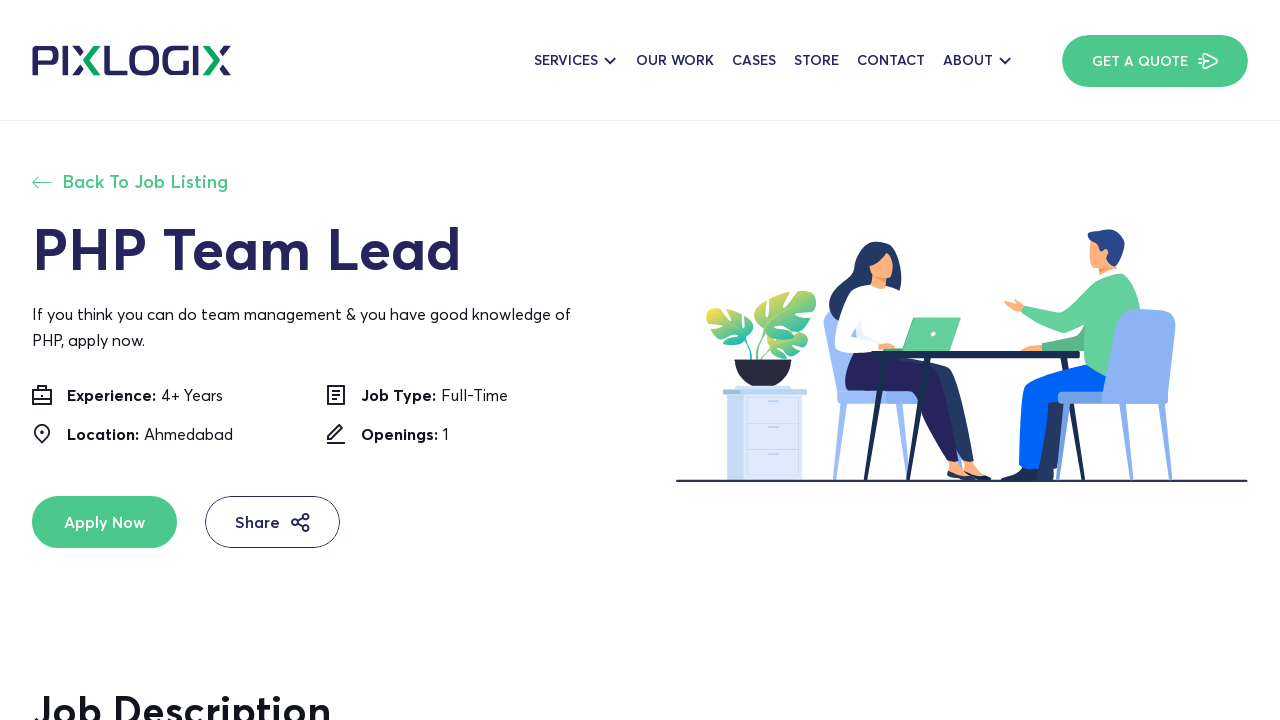

Located the full name input field
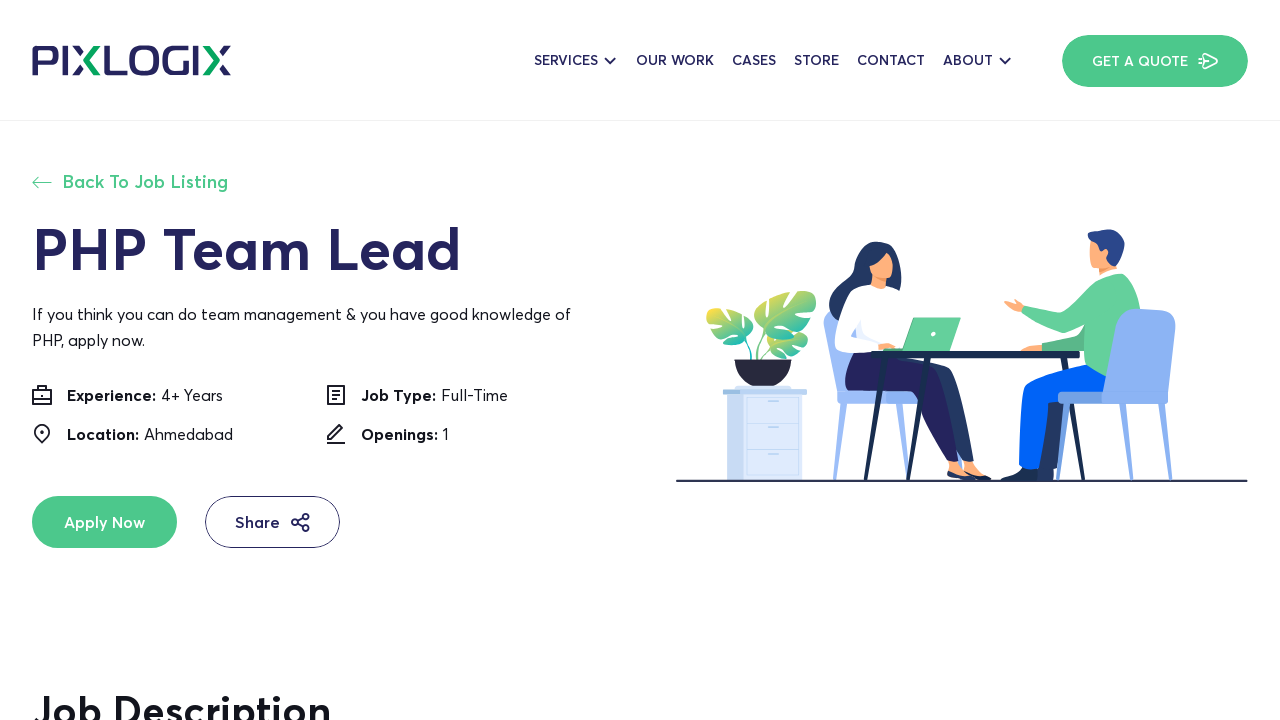

Cleared the full name field on input[placeholder='Enter Your Full Name']
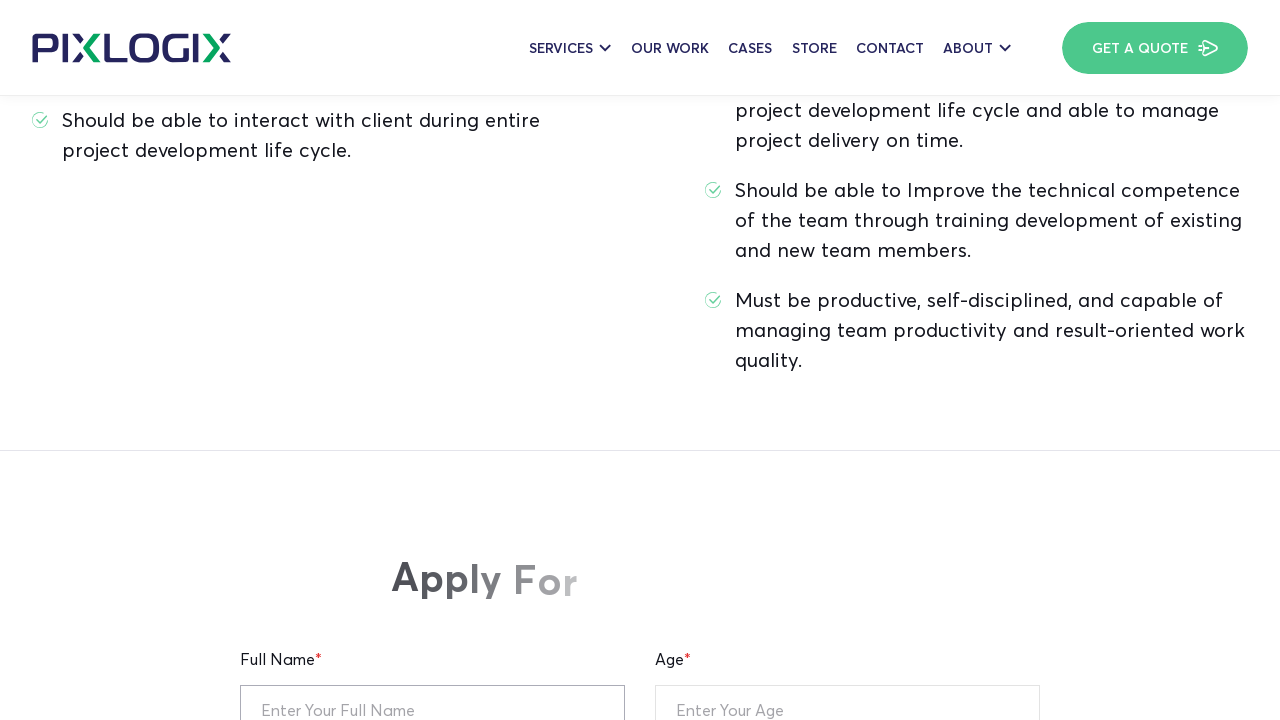

Left full name field empty by filling with blank string on input[placeholder='Enter Your Full Name']
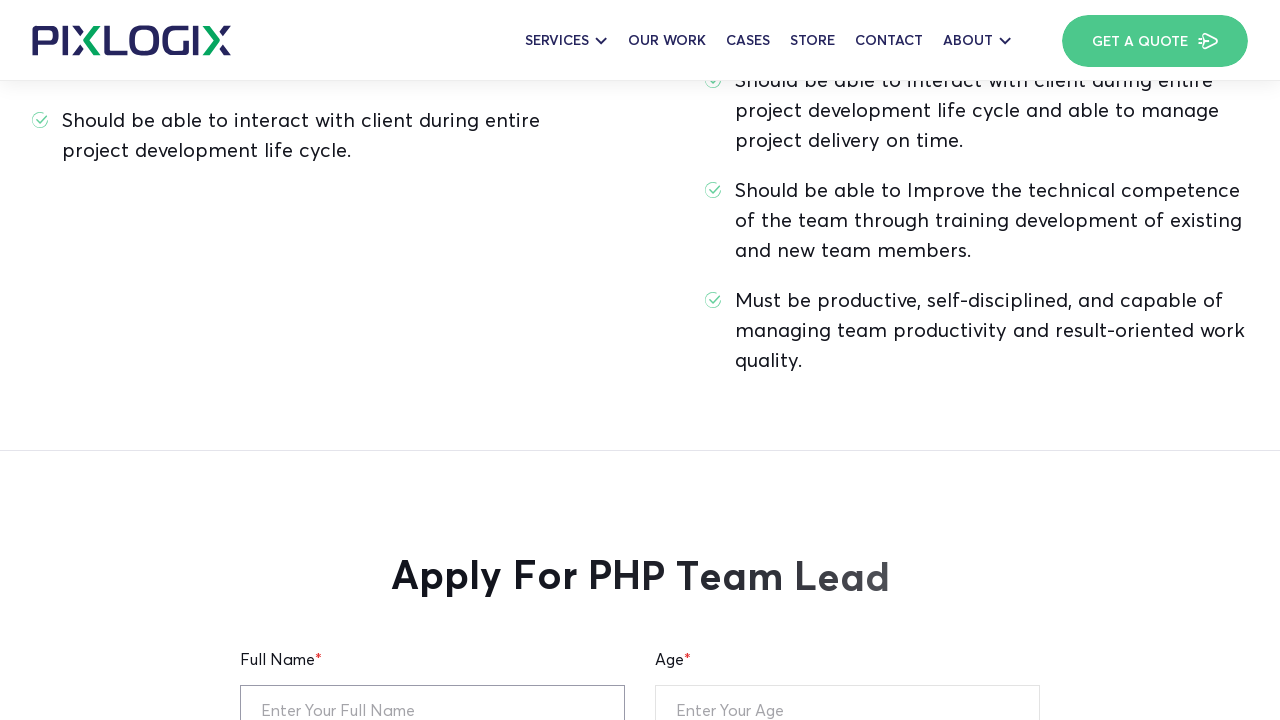

Clicked Apply Now button to submit form with blank data and trigger validation at (640, 361) on button:has-text('Apply Now')
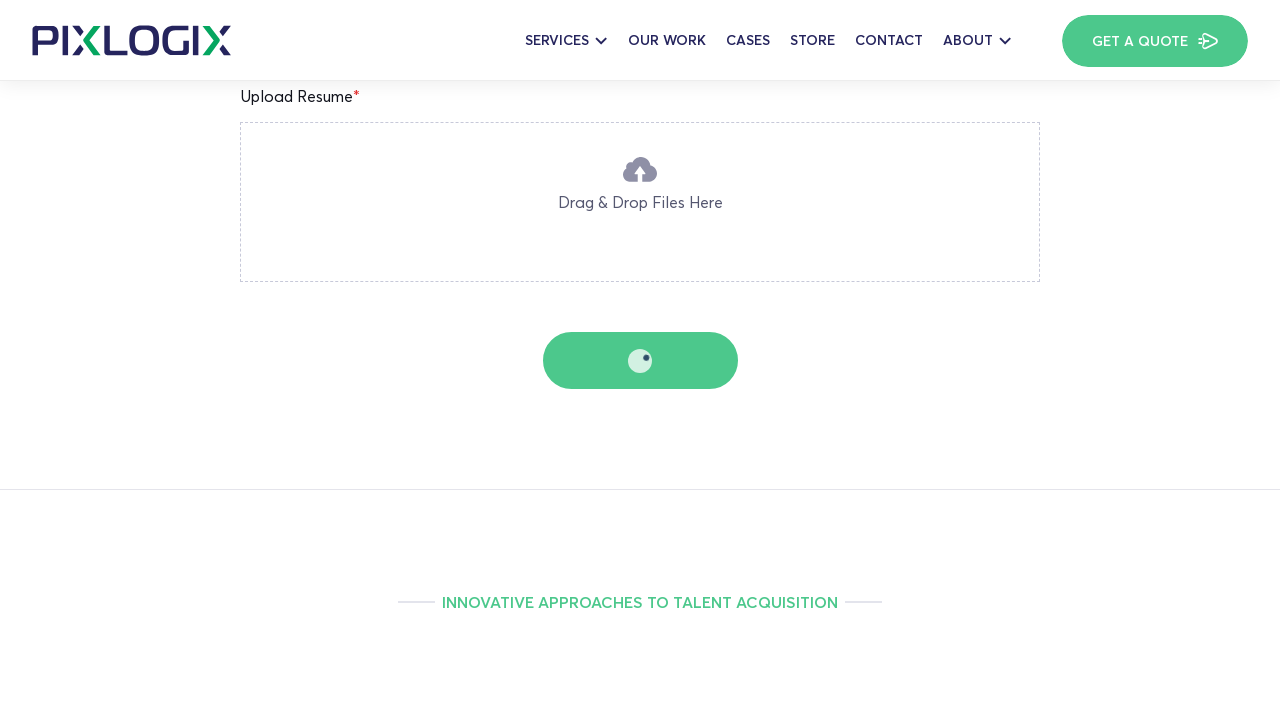

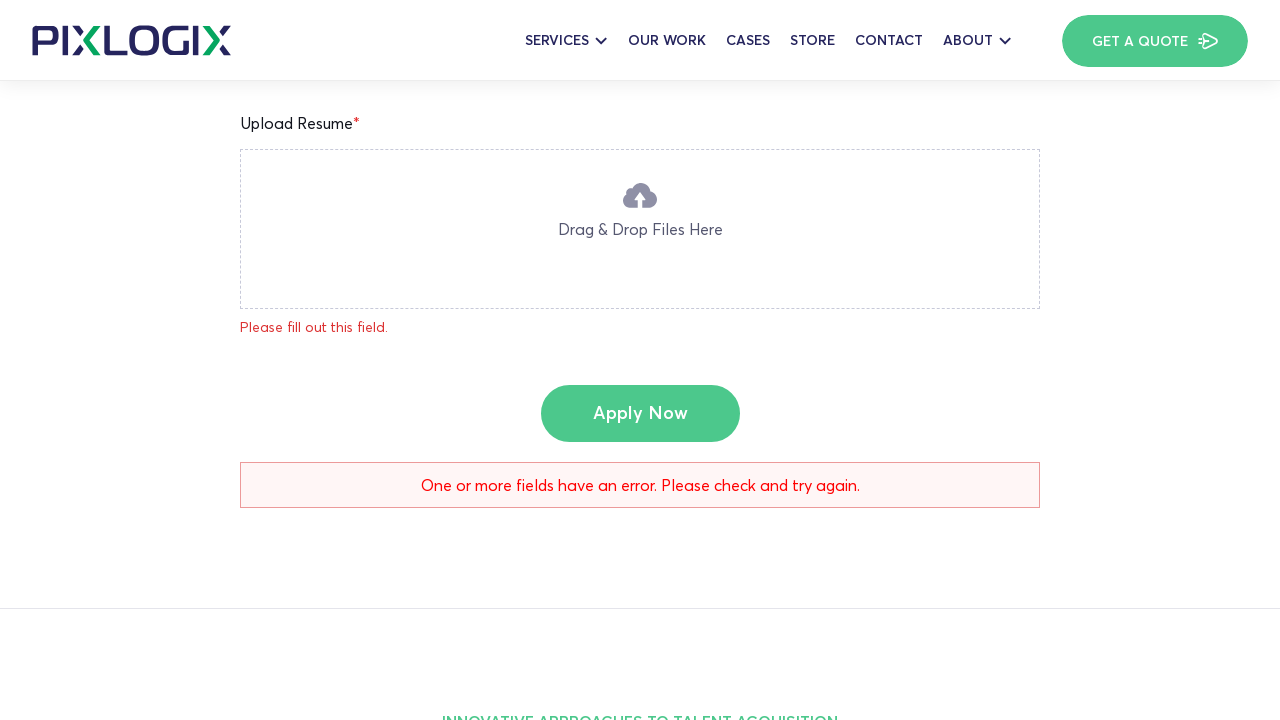